Navigates to a Selenium test page and clicks a button to trigger a JavaScript log with stack trace

Starting URL: https://www.selenium.dev/selenium/web/bidi/logEntryAdded.html

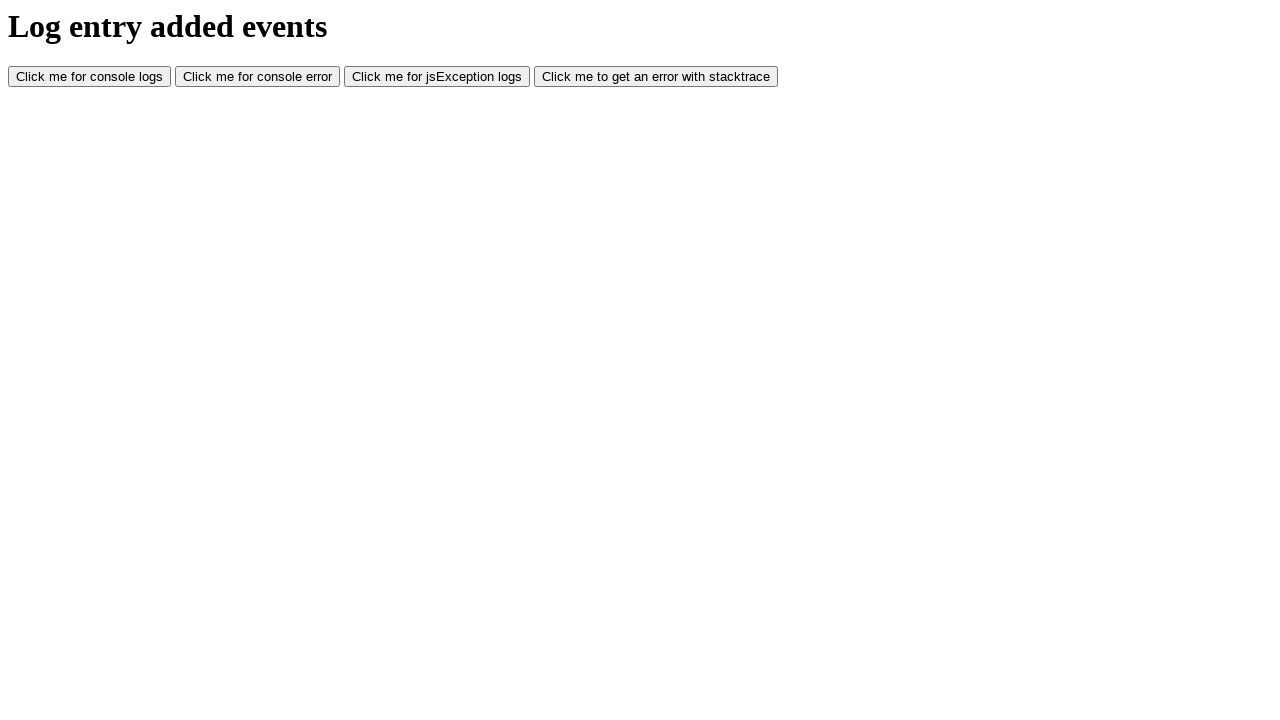

Navigated to Selenium BiDi log entry test page
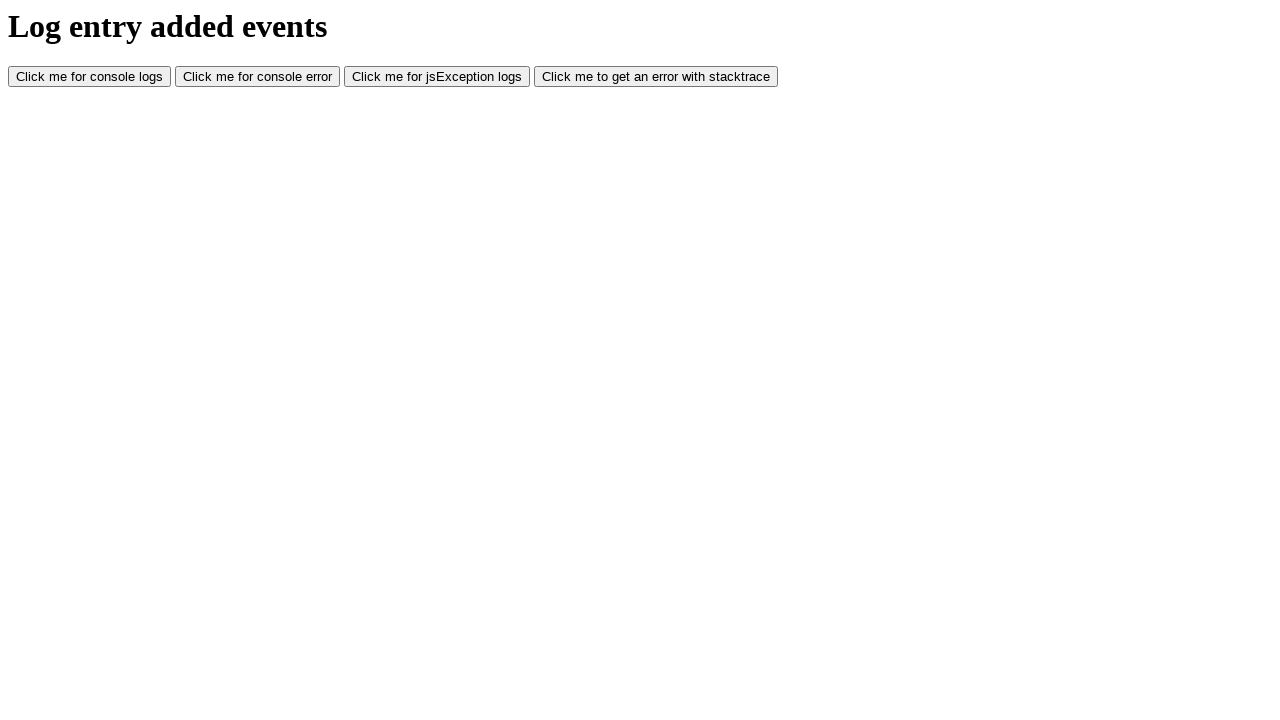

Clicked button to trigger JavaScript log with stack trace at (656, 77) on #LogWithStacktrace
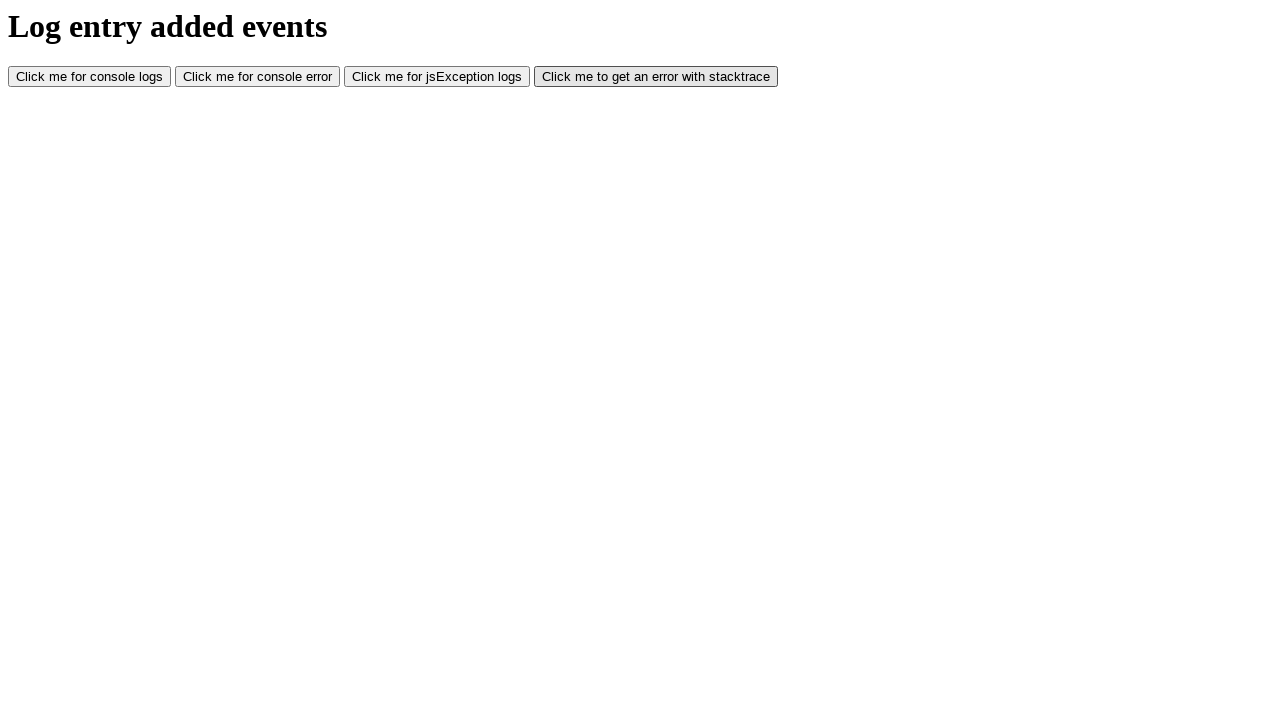

Waited 500ms for log event to be processed
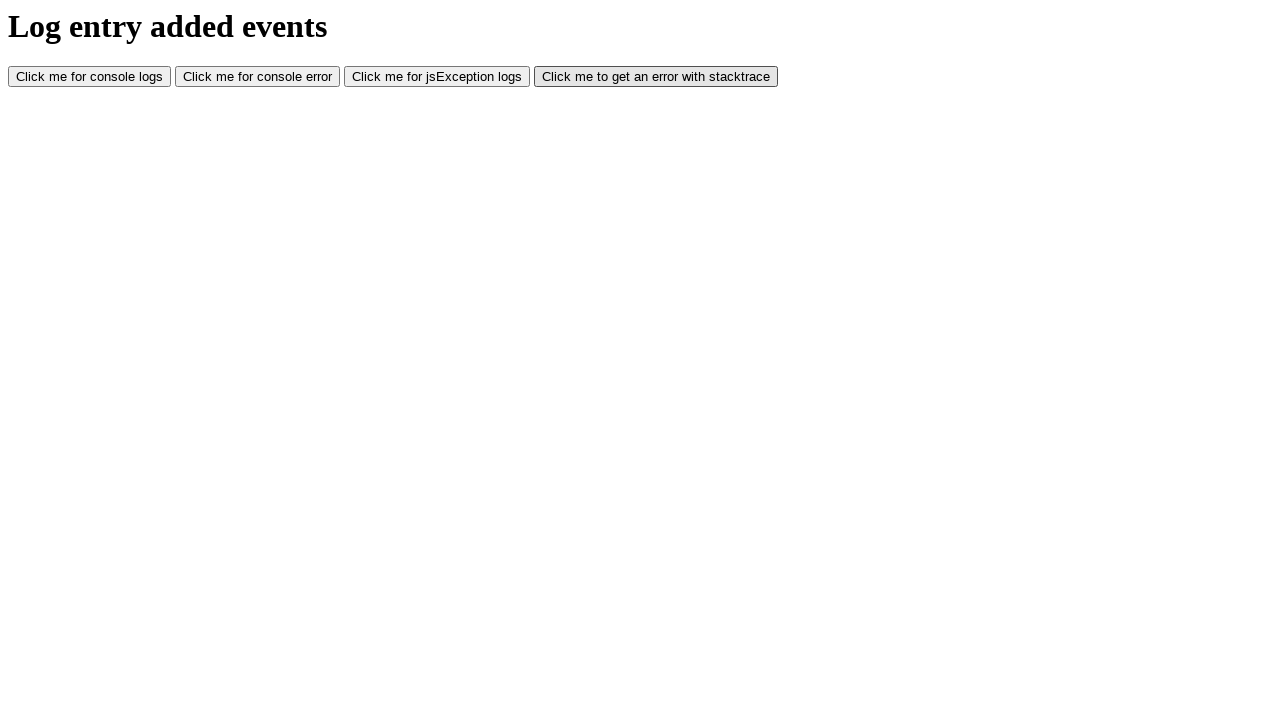

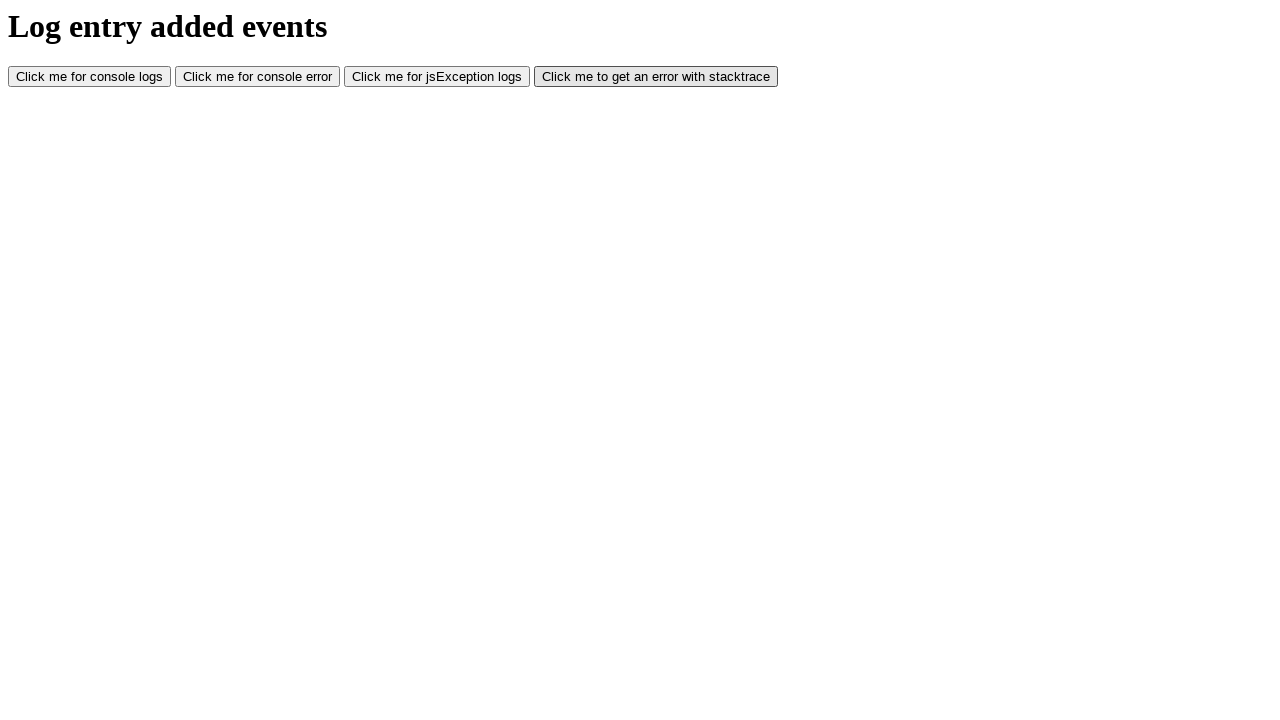